Clicks on the Sign In/Register link to navigate to the login page

Starting URL: https://www.ballarddesigns.com/

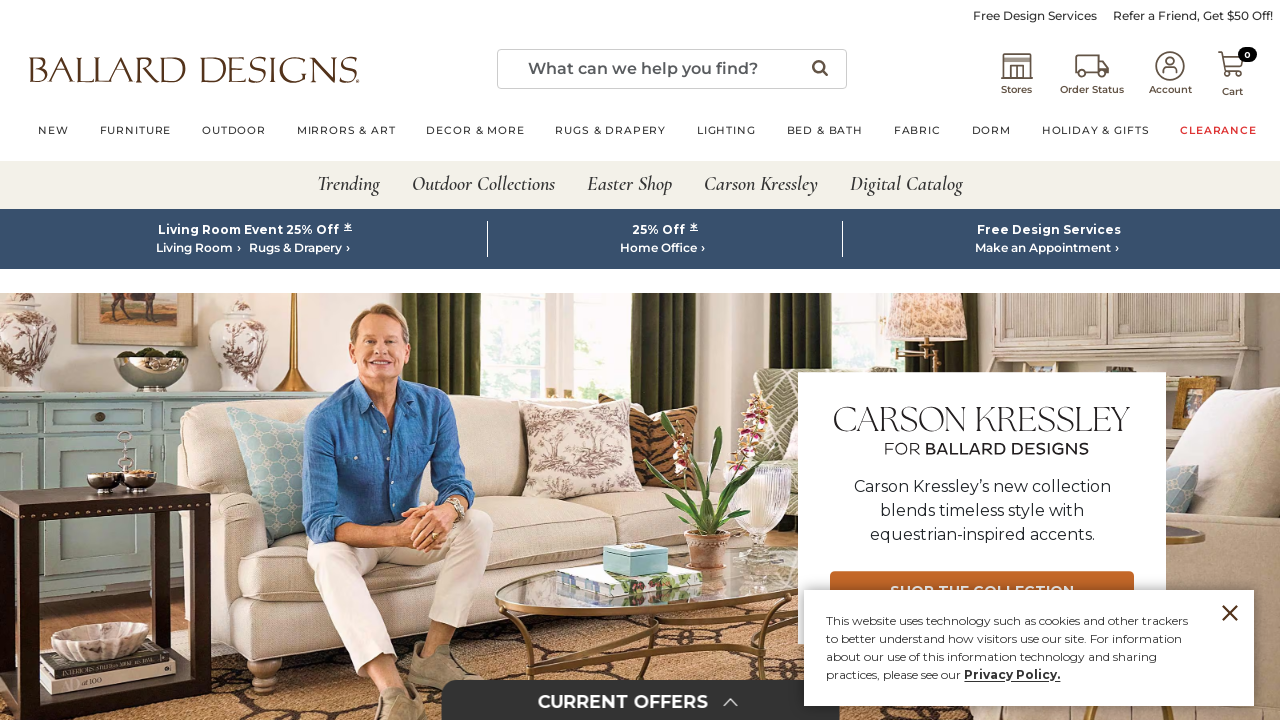

Clicked on the Sign In/Register link to navigate to the login page at (1170, 72) on a.c-link[href='/UserLogonView'][title='Account']
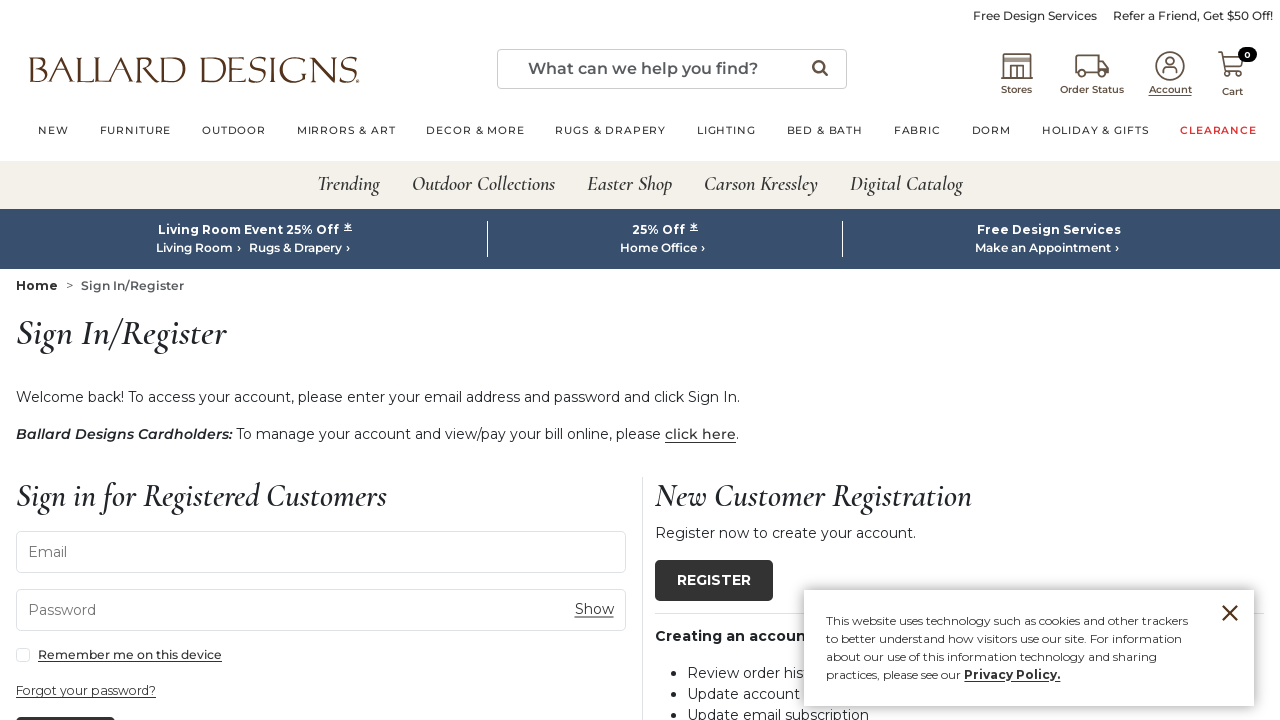

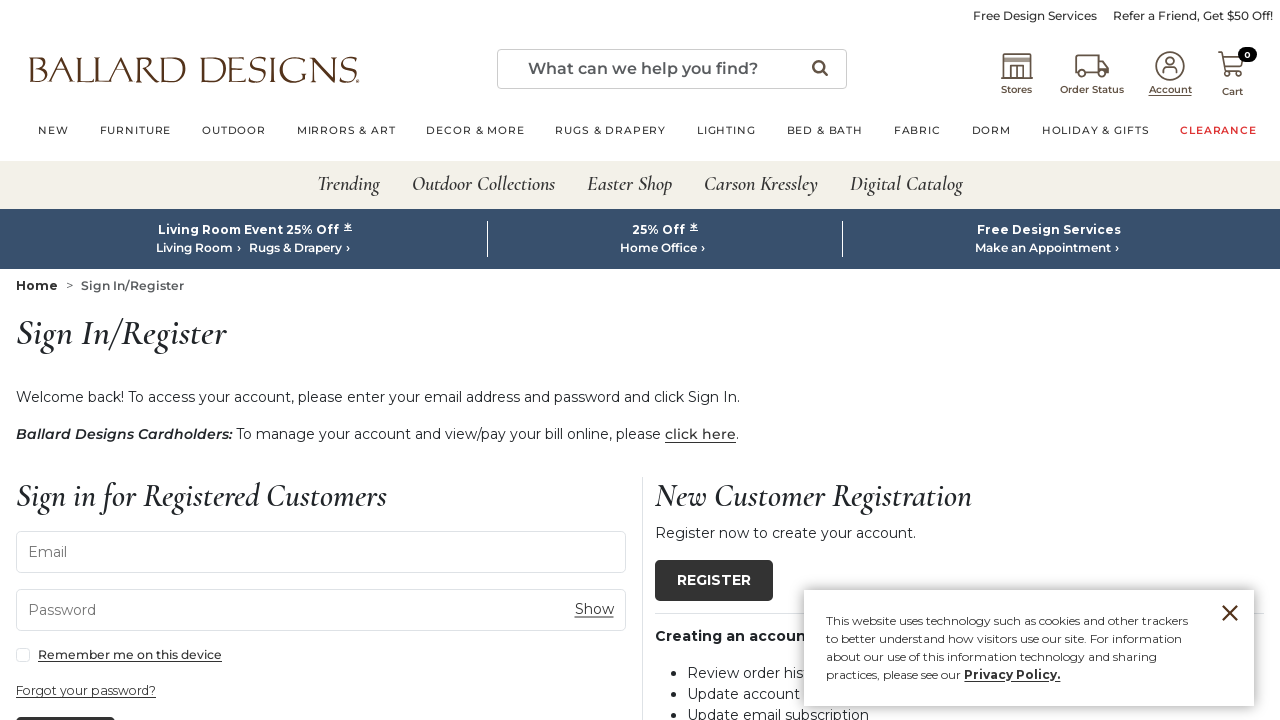